Tests window handling functionality by opening a new window, switching between windows, and verifying content in each window

Starting URL: https://the-internet.herokuapp.com/

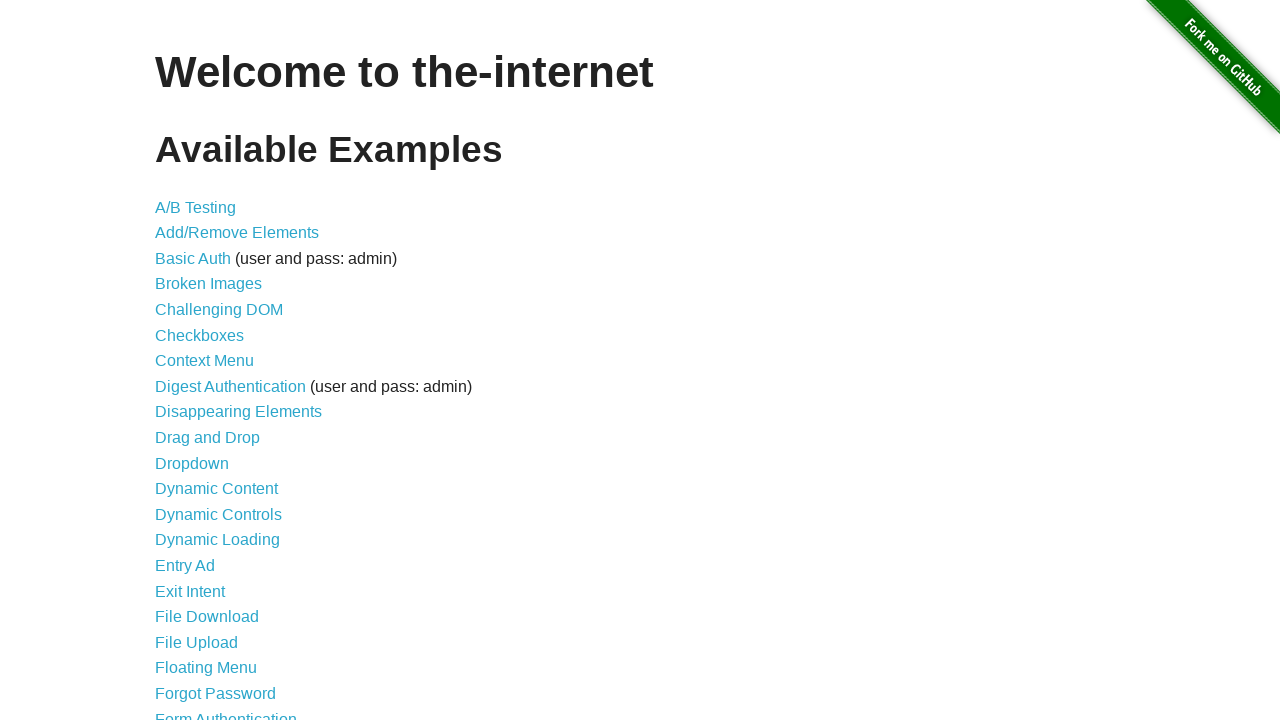

Clicked on Multiple Windows link at (218, 369) on text=Multiple Windows
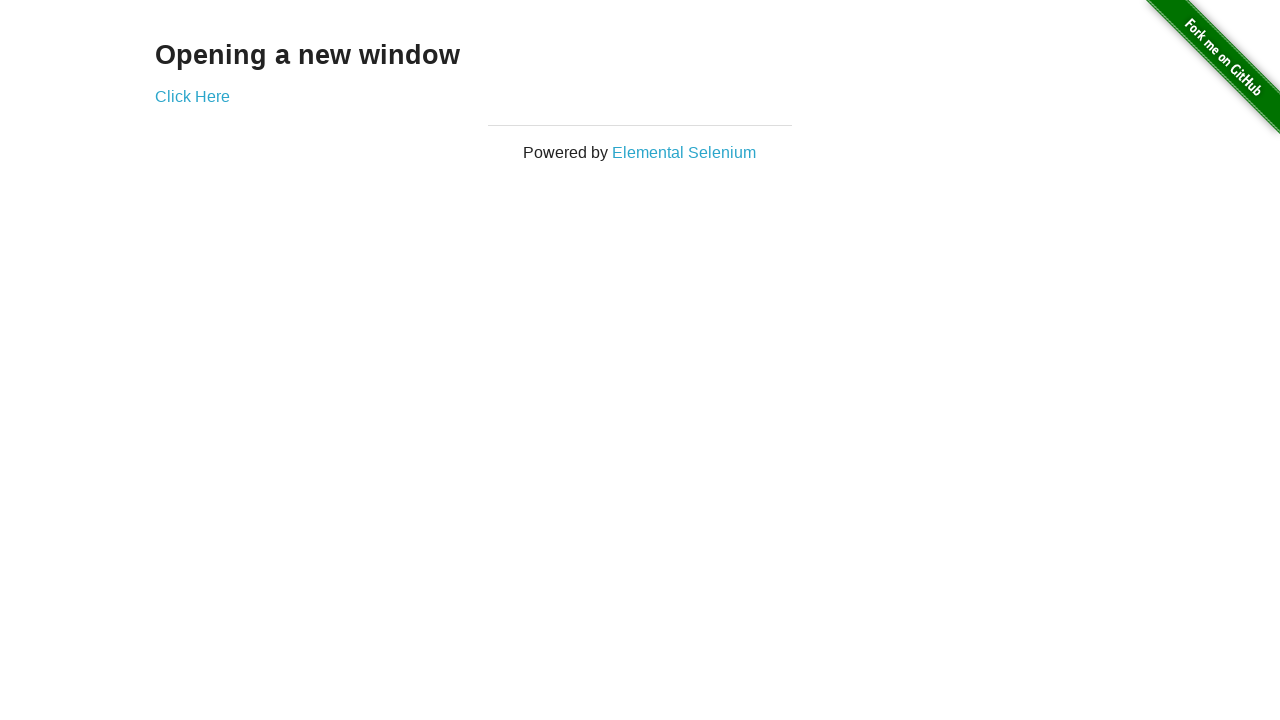

Clicked link to open new window at (192, 96) on a[href*='windows']
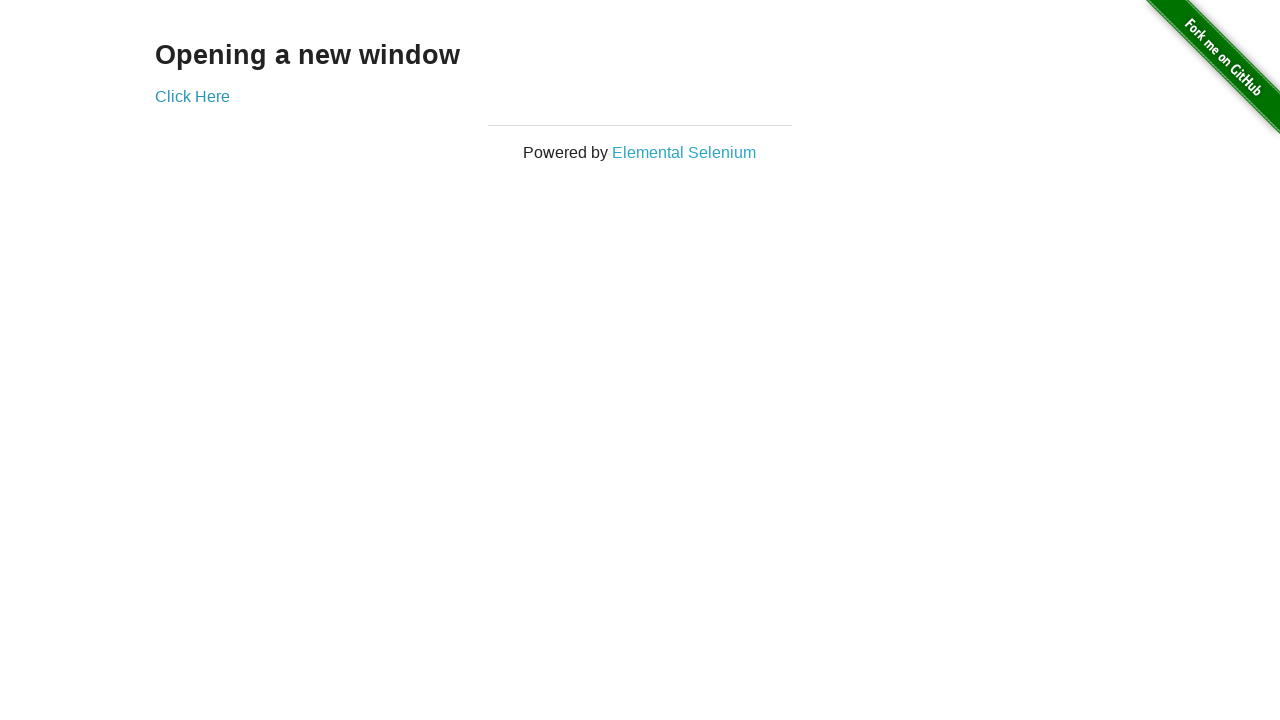

New window opened and captured
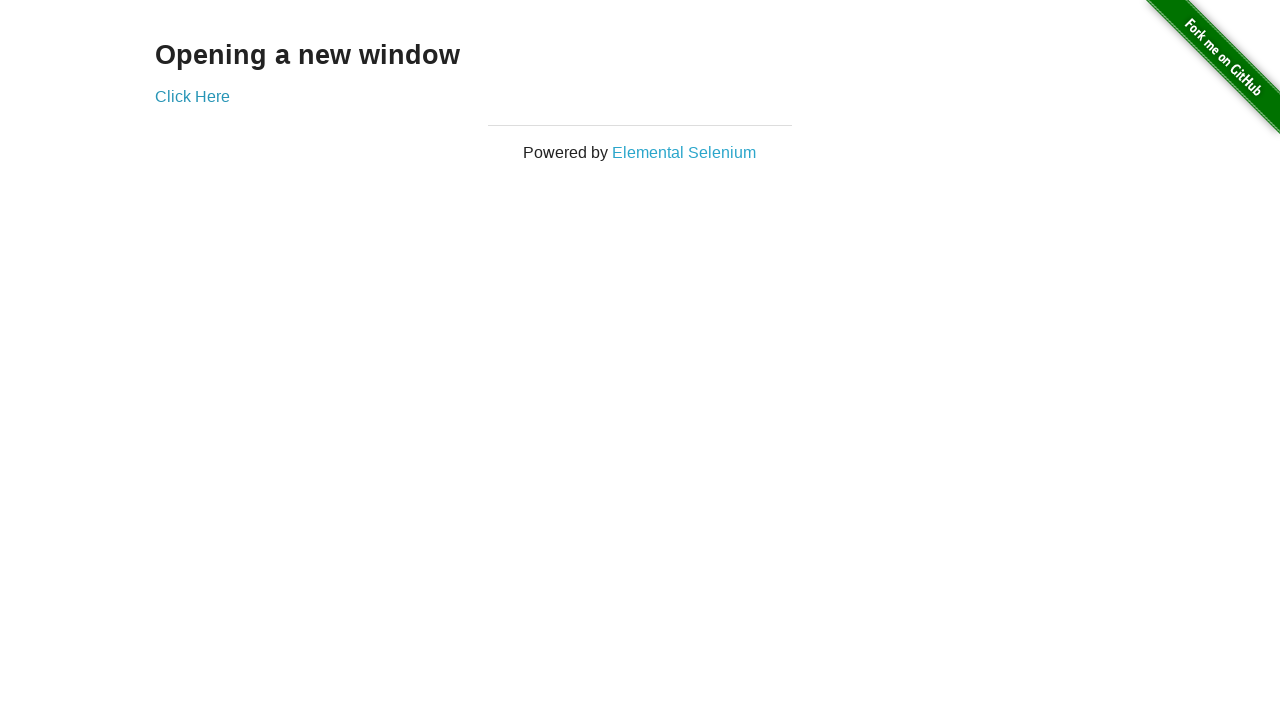

Waited for h3 element in new window to load
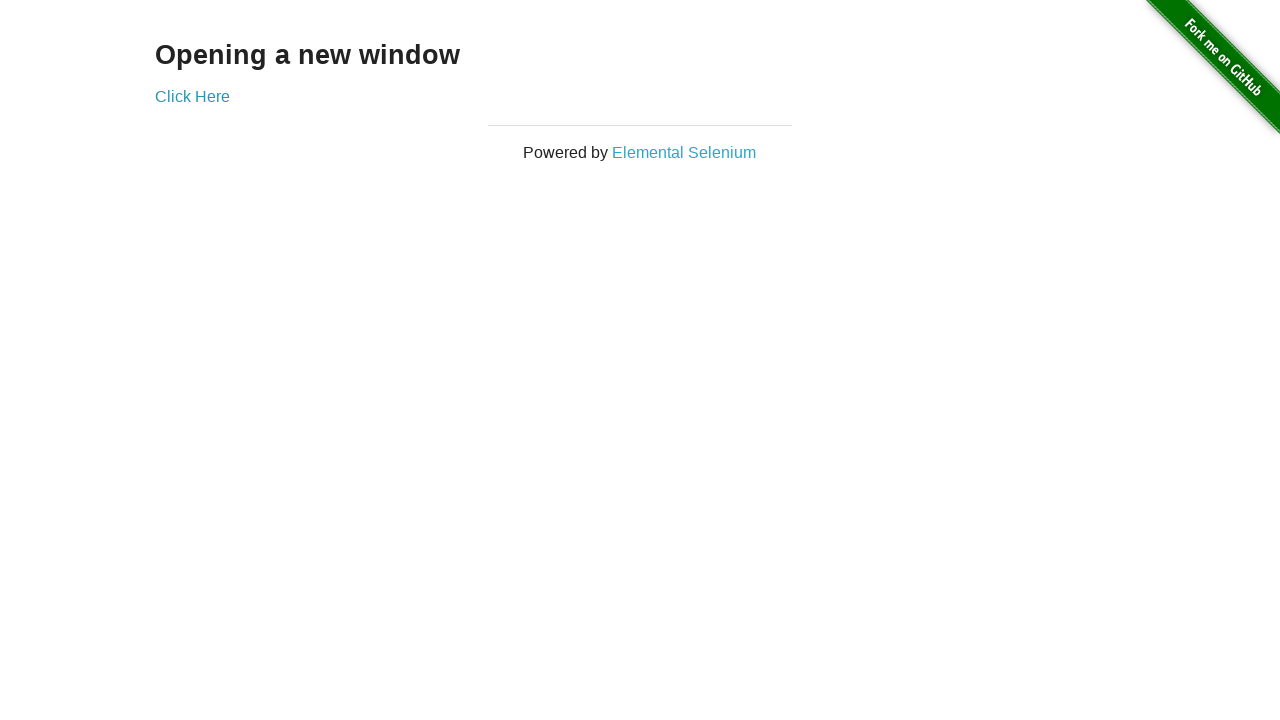

Retrieved text from new window: 'New Window'
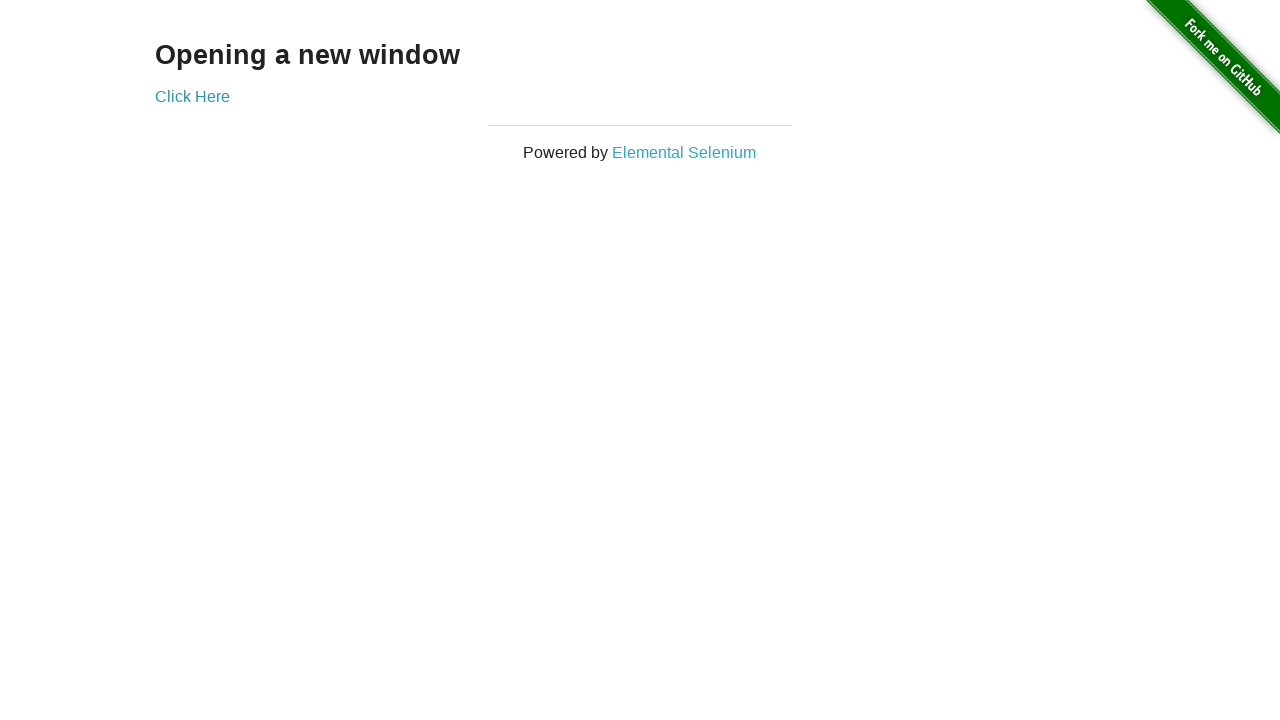

Waited for h3 element in original window to load
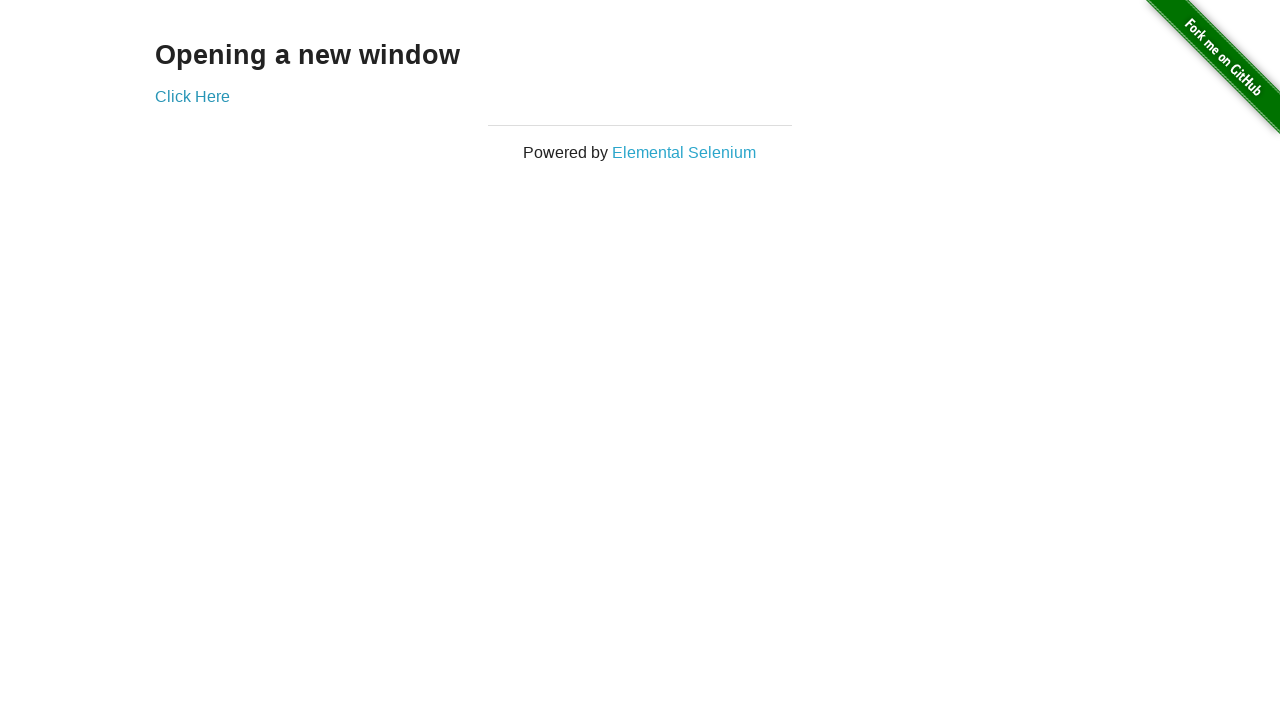

Retrieved text from original window: 'Opening a new window'
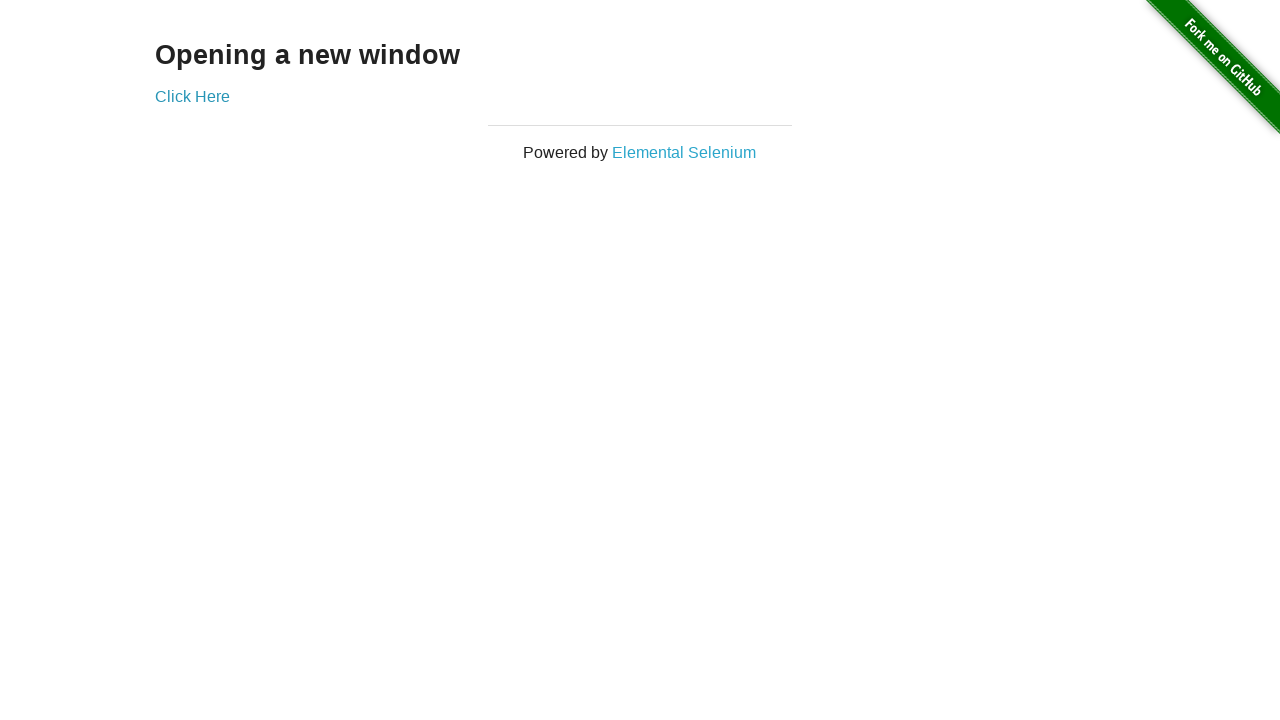

Closed the popup window
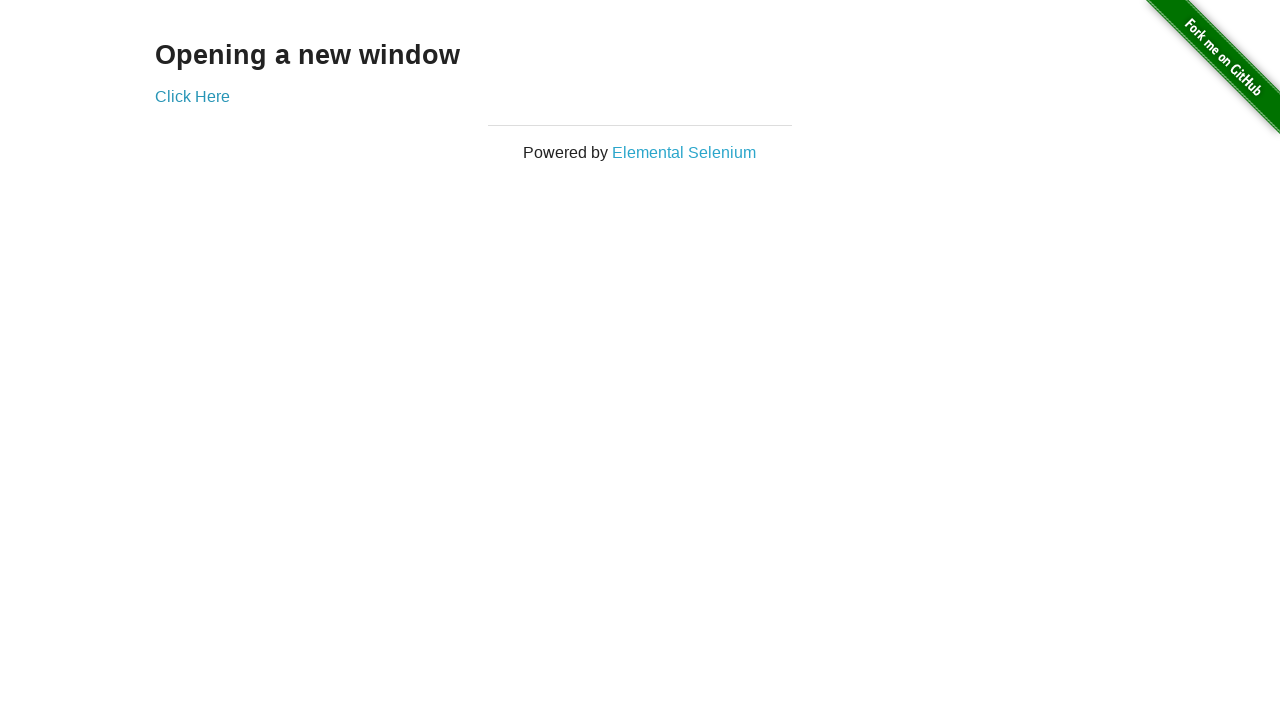

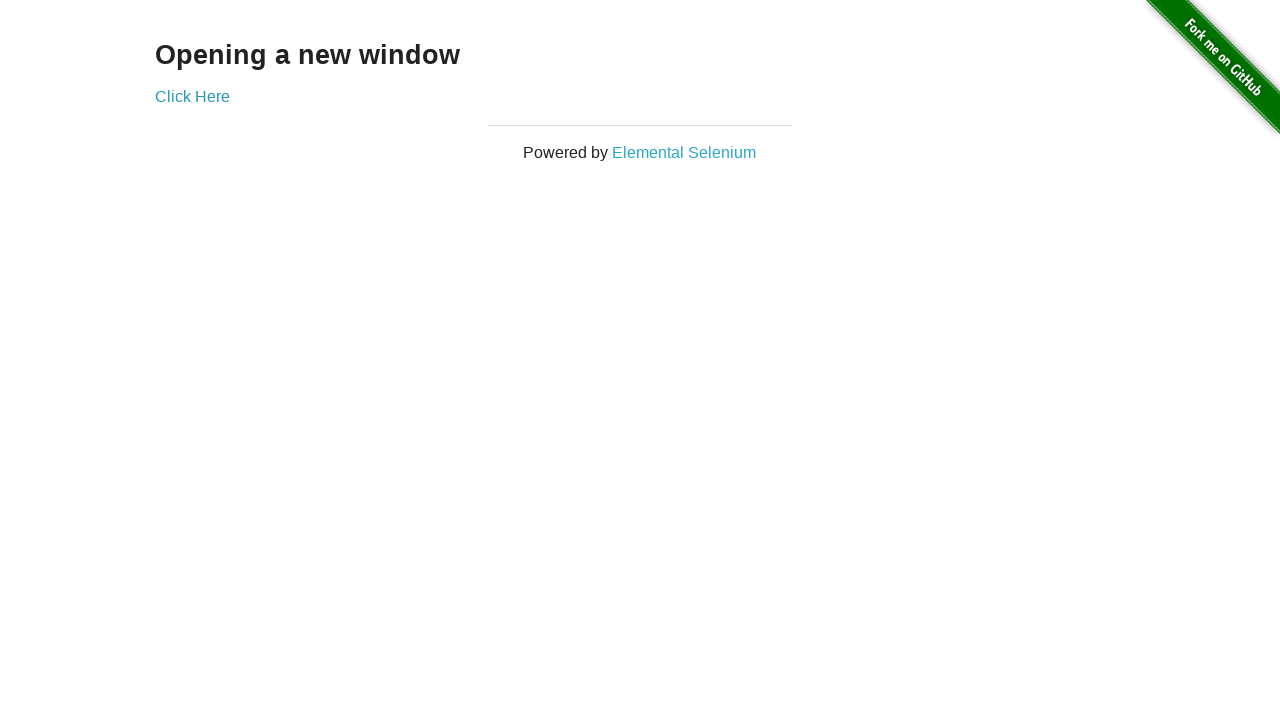